Clicks on Drag and Drop link from Chapter 3, verifies navigation to the drag and drop page, and returns to main page

Starting URL: https://bonigarcia.dev/selenium-webdriver-java/

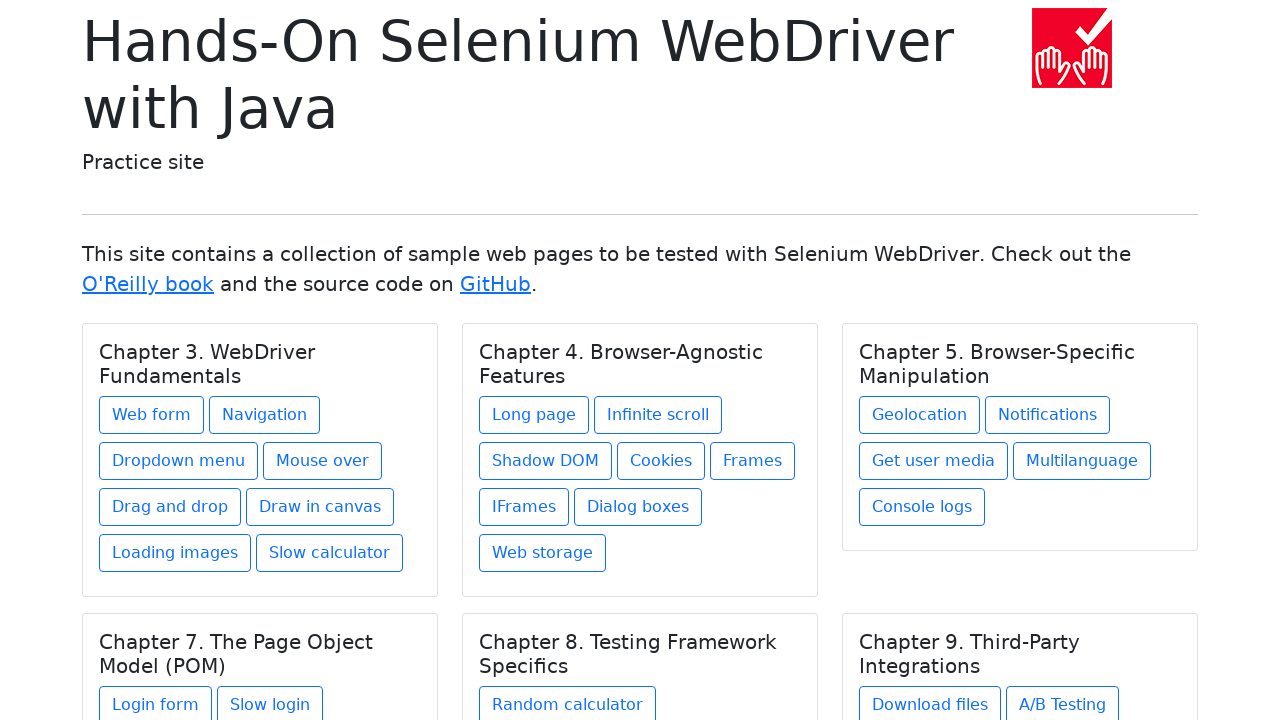

Clicked on Drag and Drop link from Chapter 3 at (170, 507) on xpath=//h5[text()='Chapter 3. WebDriver Fundamentals']/../a[@href='drag-and-drop
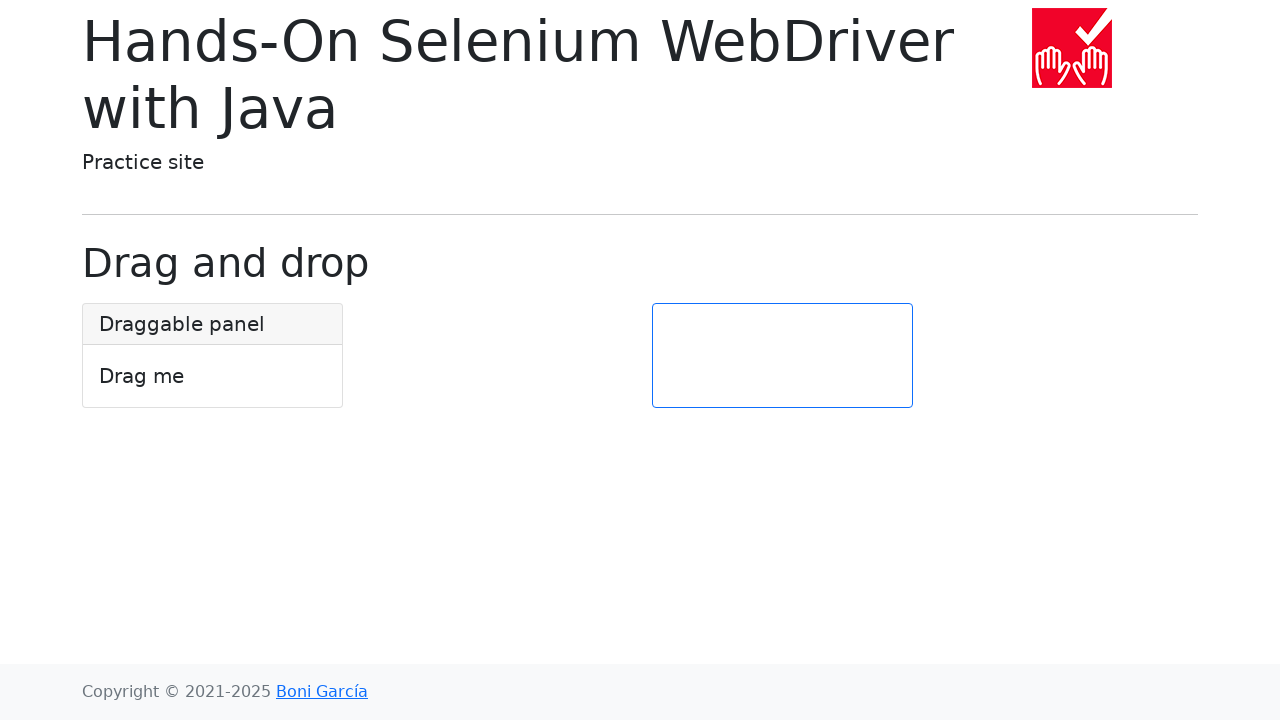

Verified navigation to drag and drop page - main heading loaded
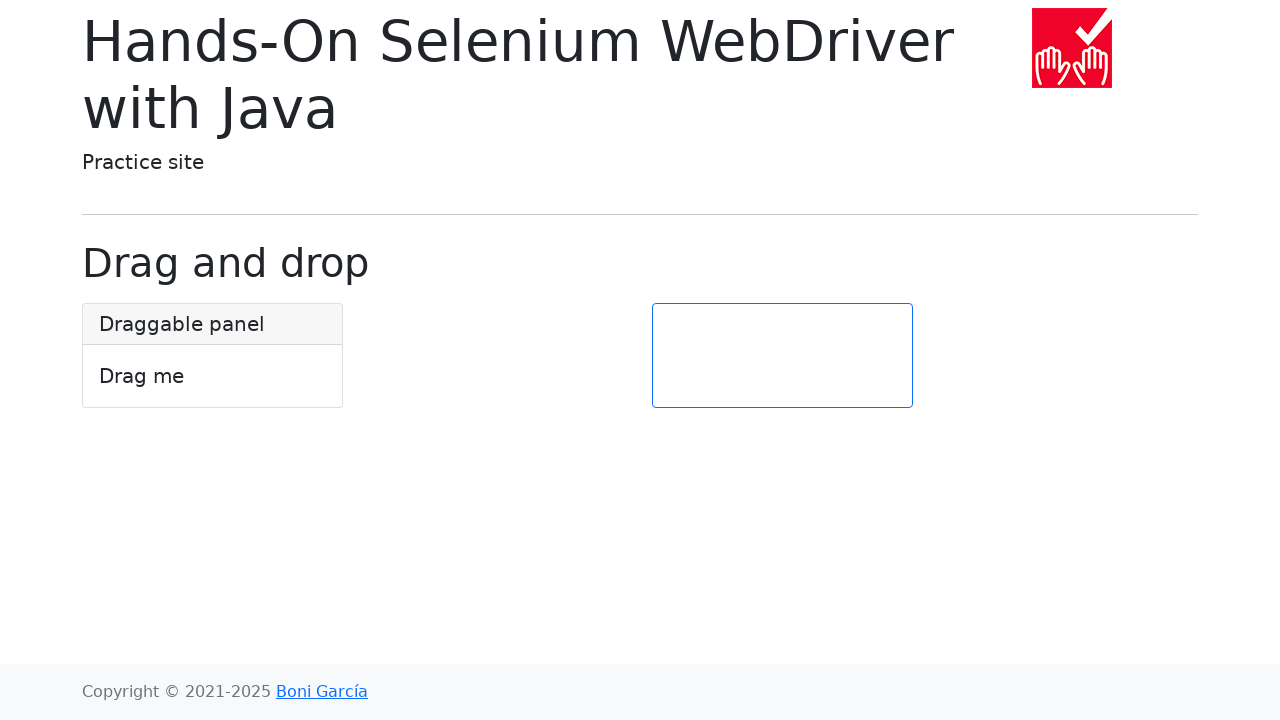

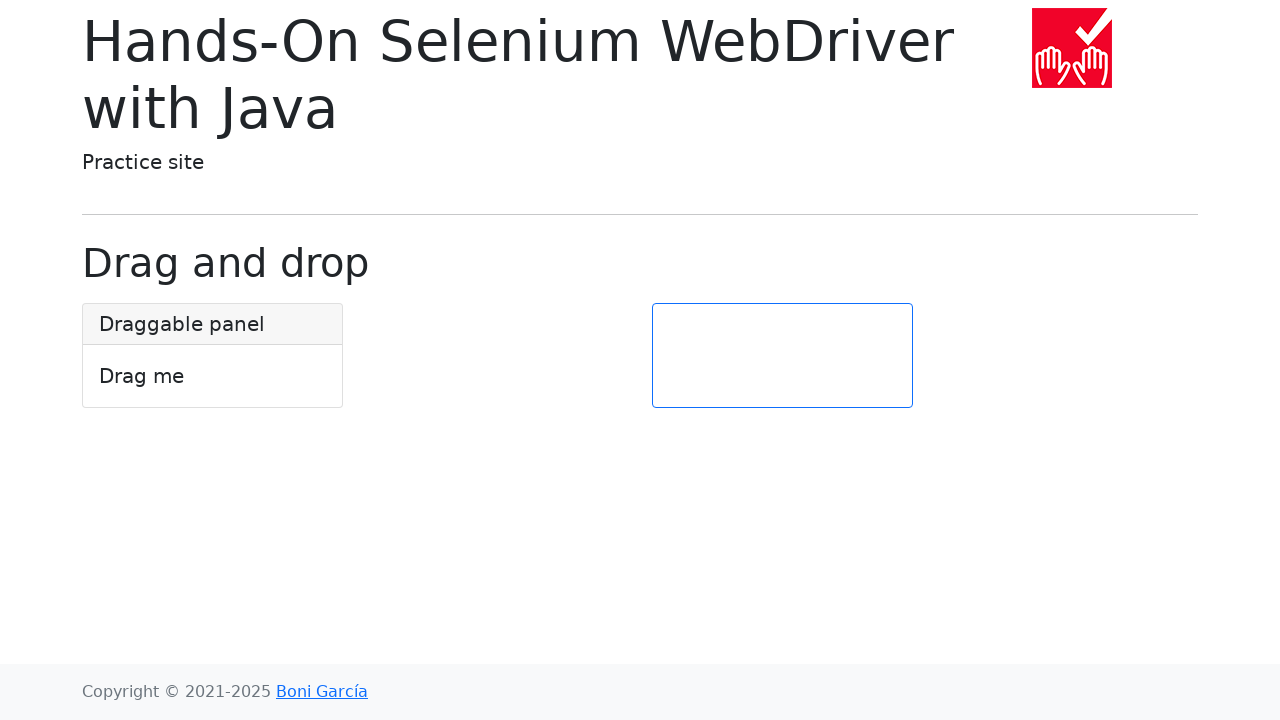